Tests opening a new browser window by clicking a link, switching to the new window, verifying an element exists, closing the new window, and switching back to the original window.

Starting URL: http://www.testdiary.com/training/selenium/selenium-test-page/

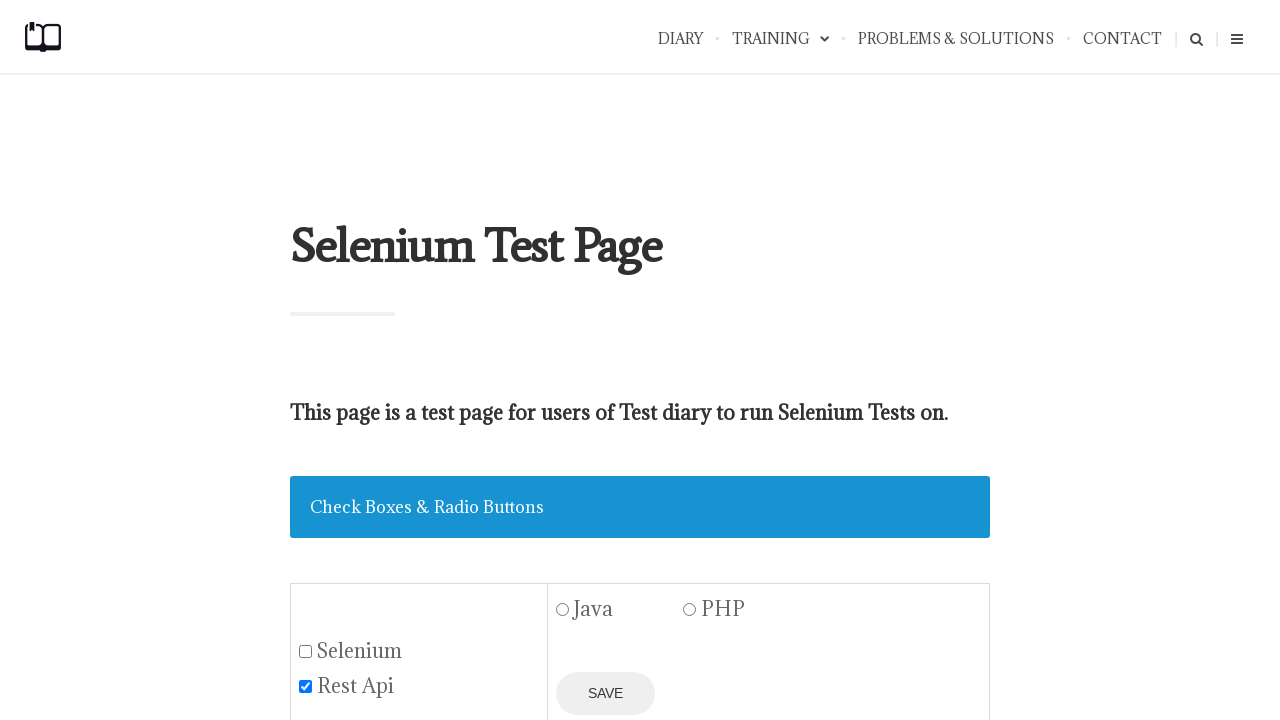

Waited for 'Open page in a new window' link to be visible
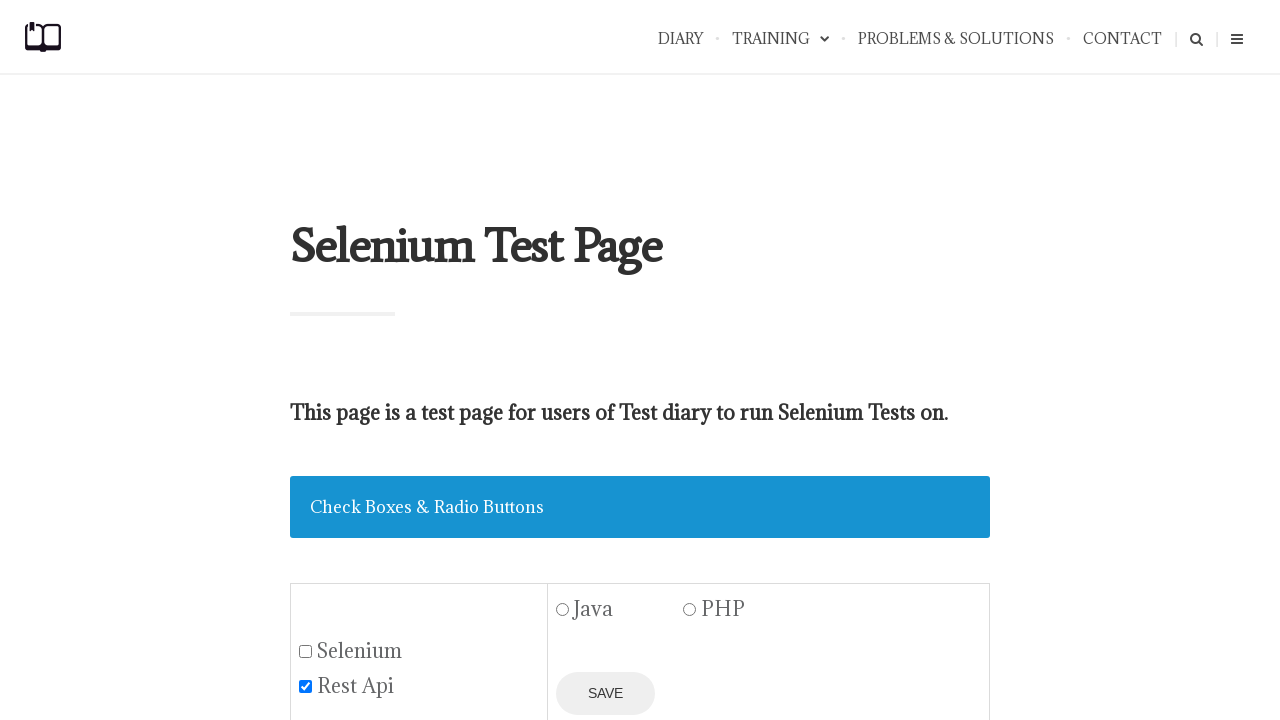

Clicked 'Open page in a new window' link to open new browser window at (420, 360) on text=Open page in a new window
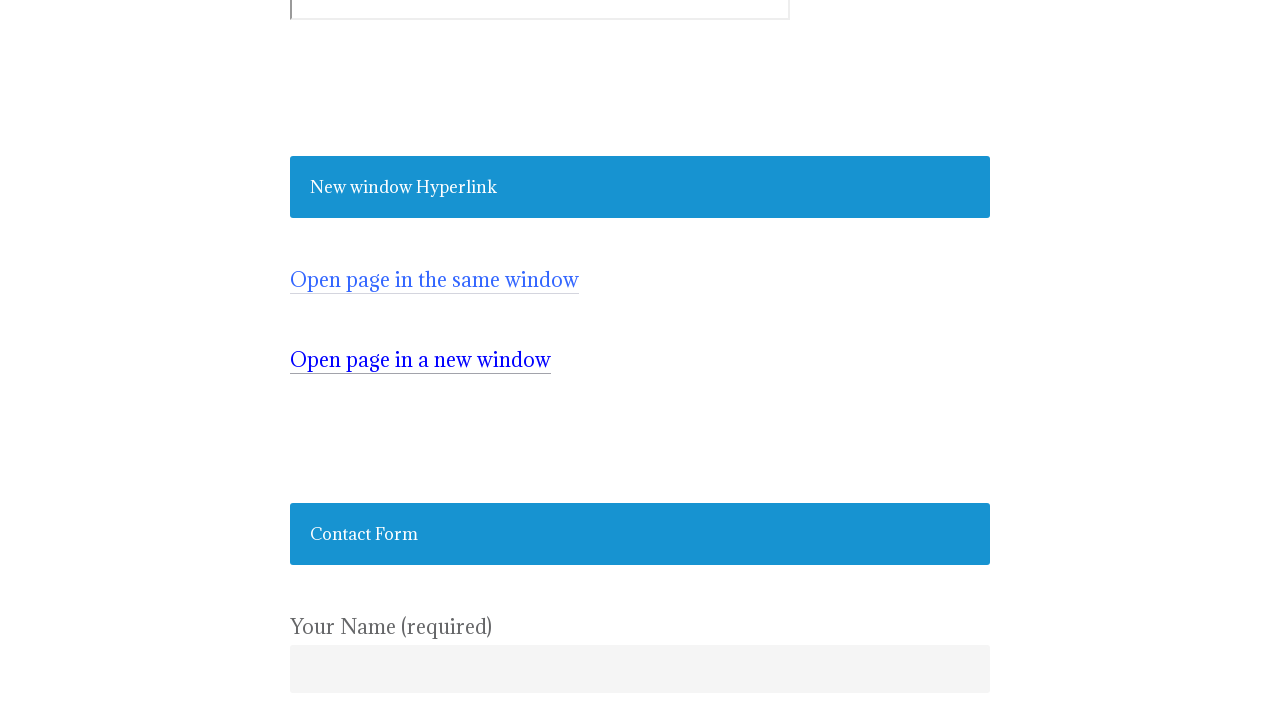

New window opened and reference obtained
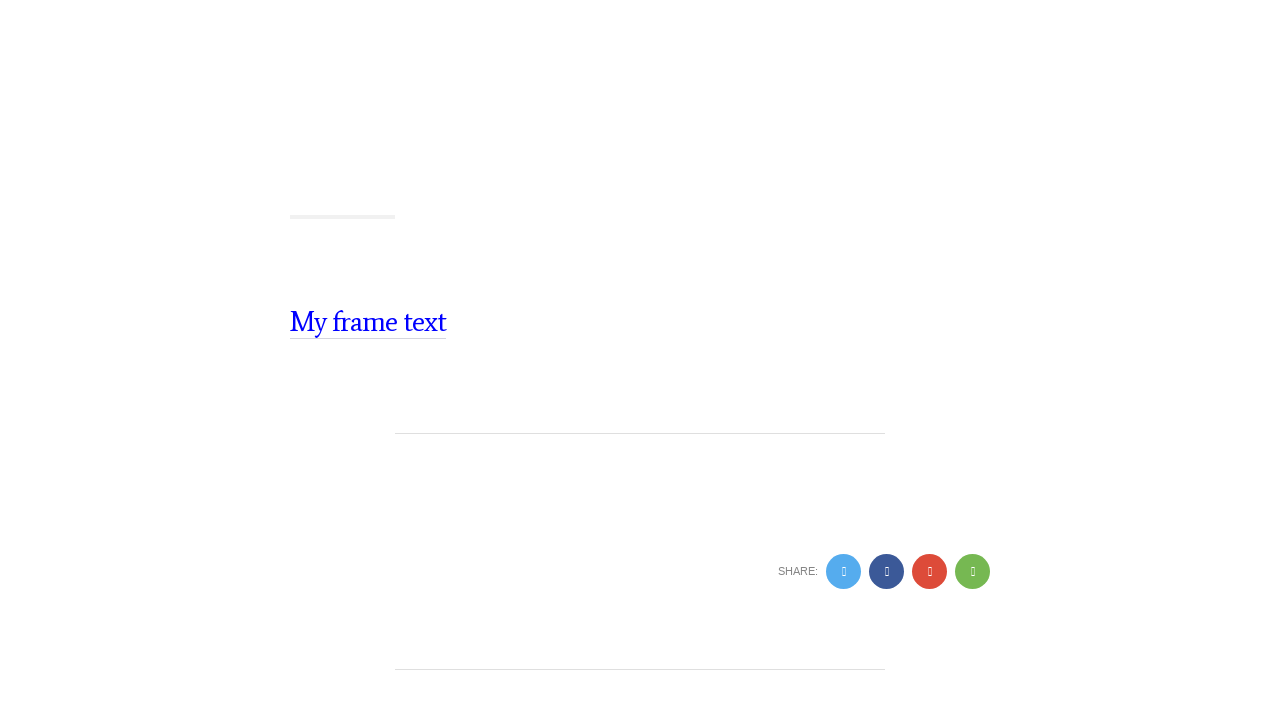

Verified #testpagelink element exists in new window
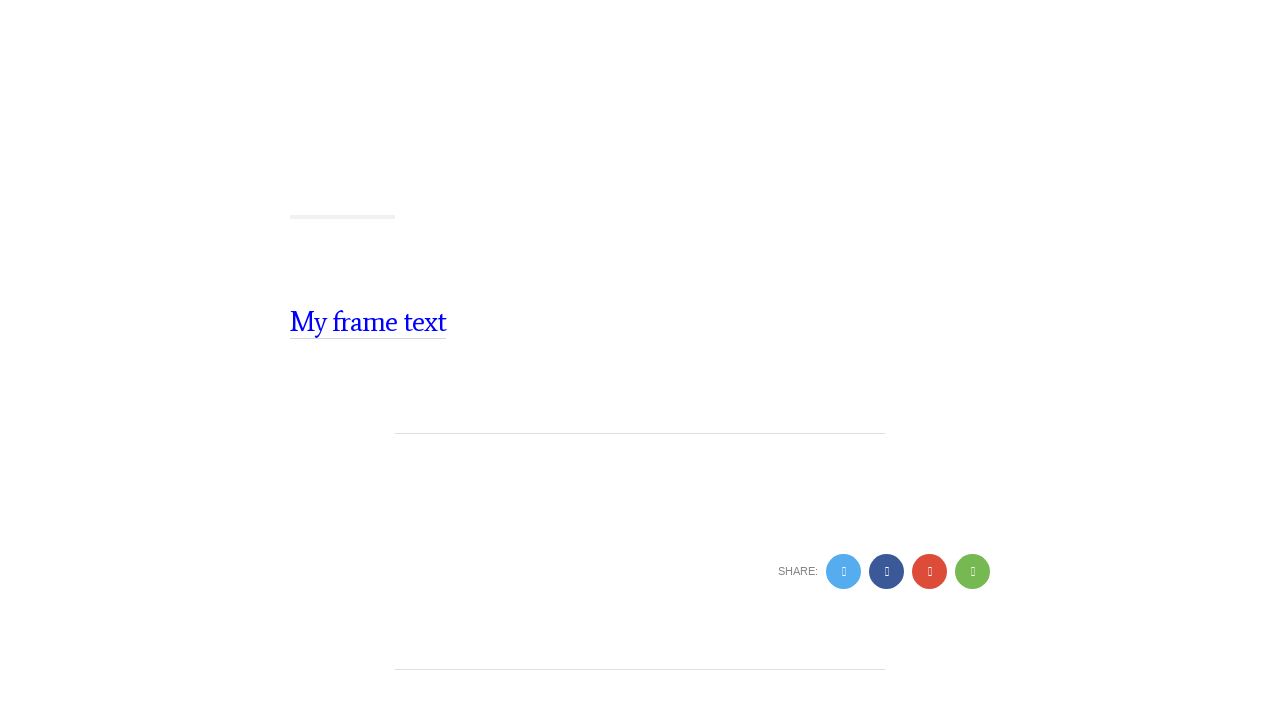

Closed new browser window
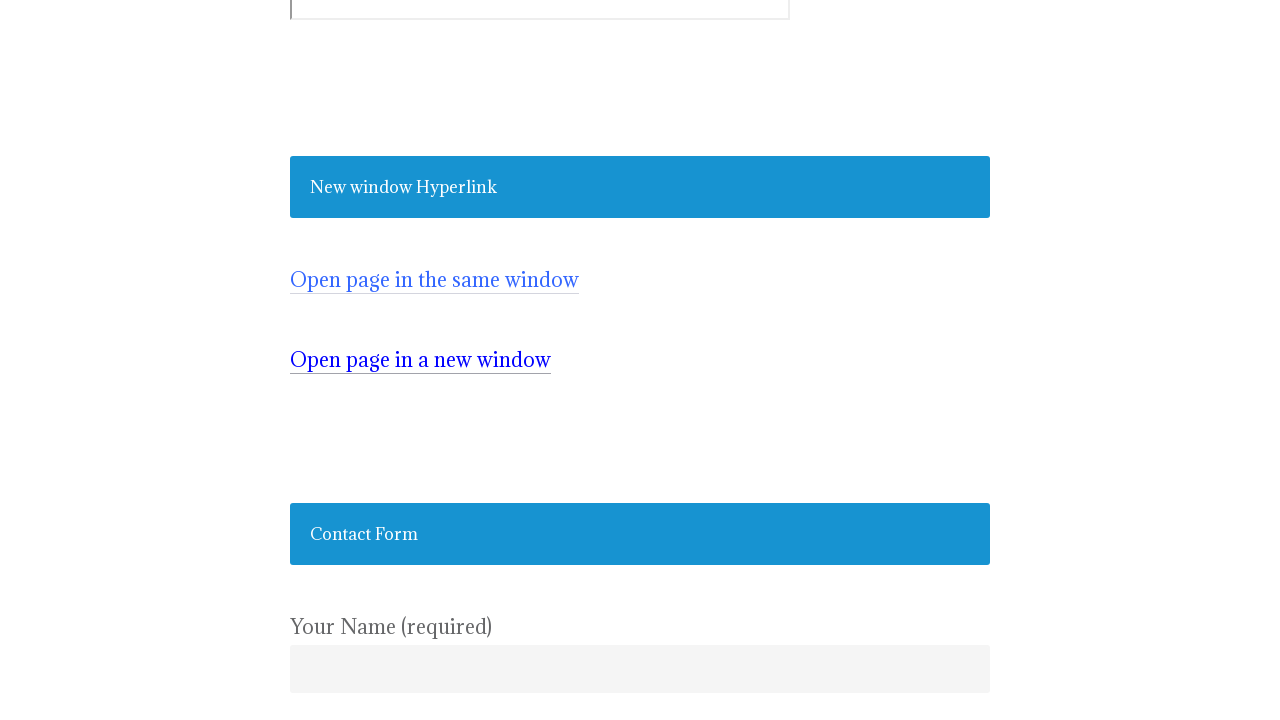

Verified 'Open page in a new window' link still exists on original page
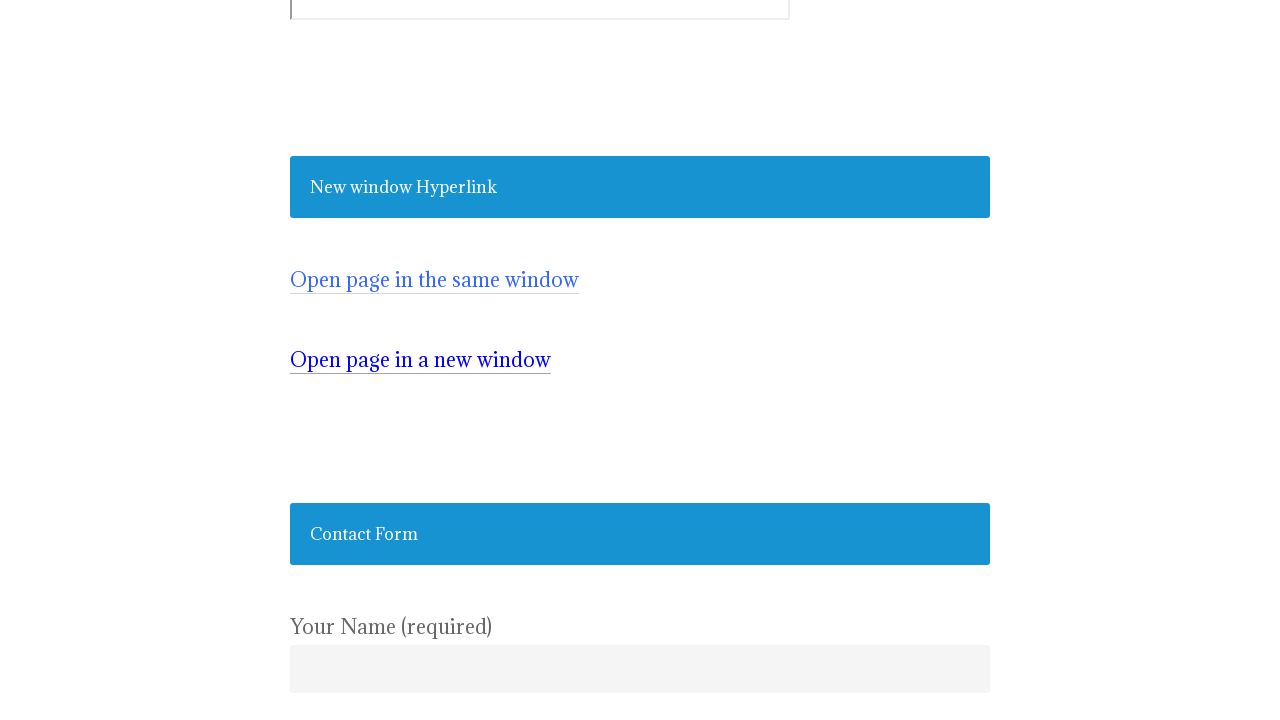

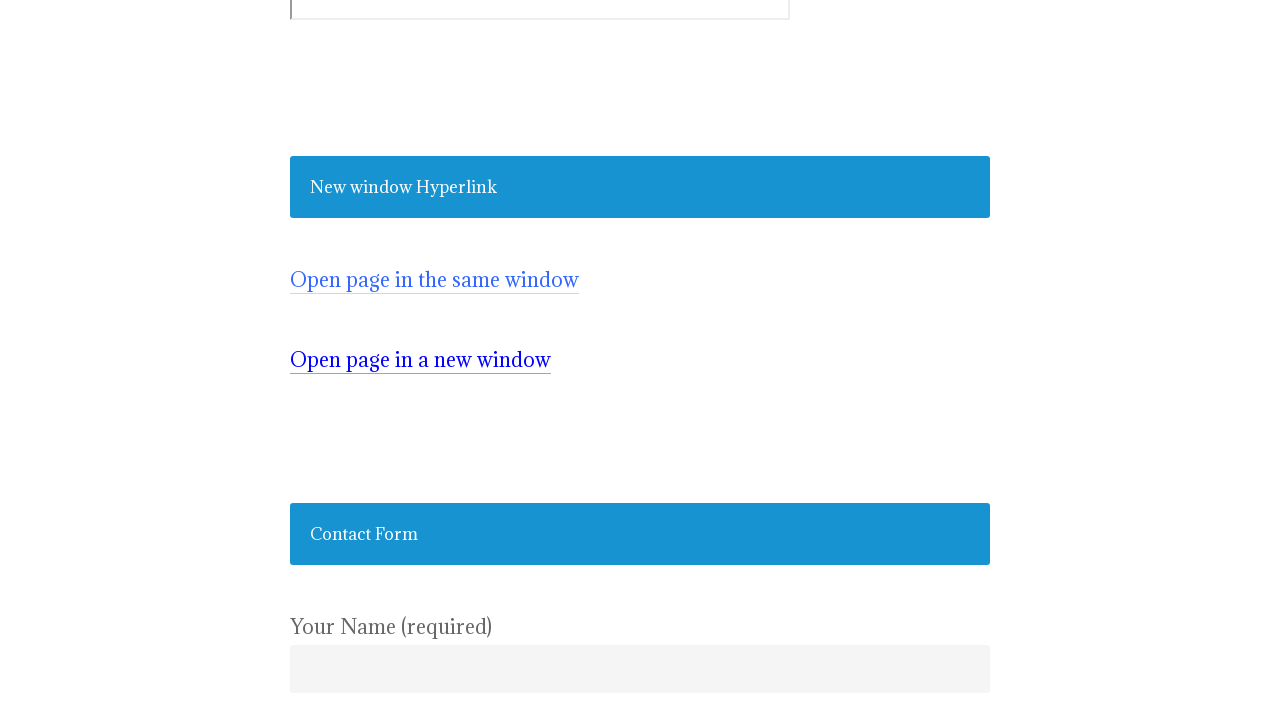